Tests multi-selection functionality on jQuery UI Selectable demo by selecting multiple items while holding the control key

Starting URL: http://jqueryui.com/selectable/

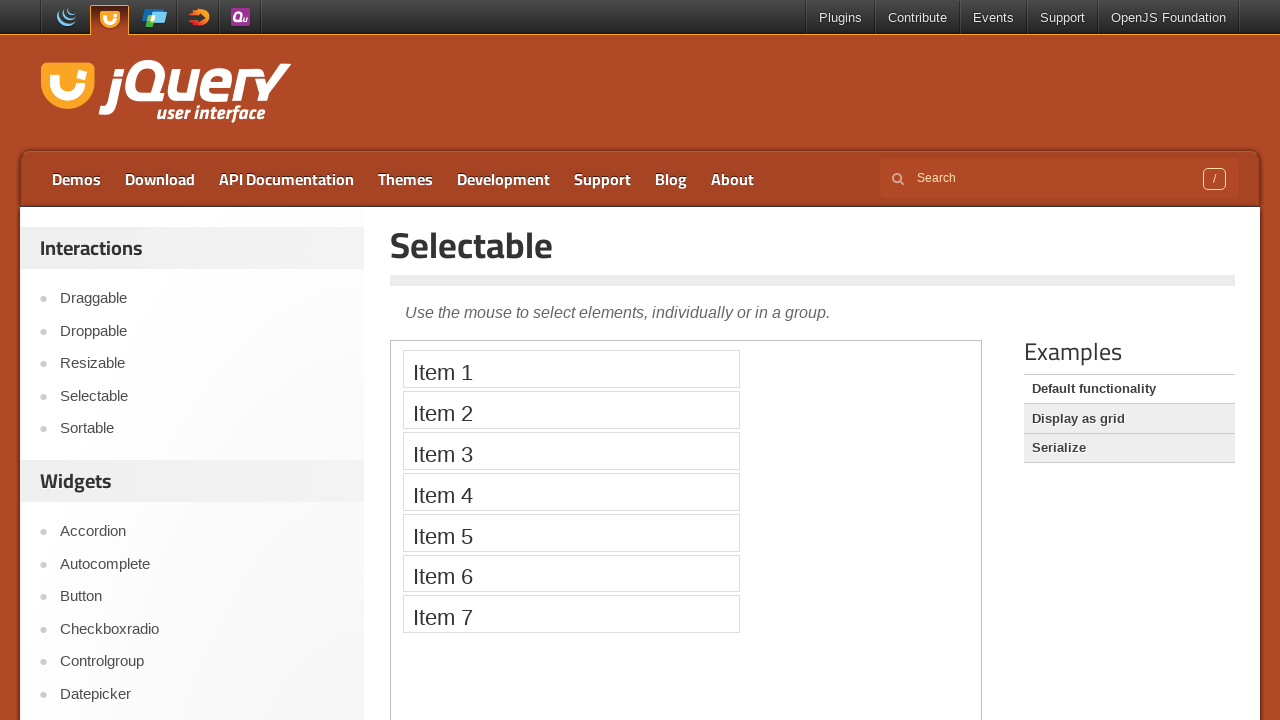

Located iframe containing selectable demo
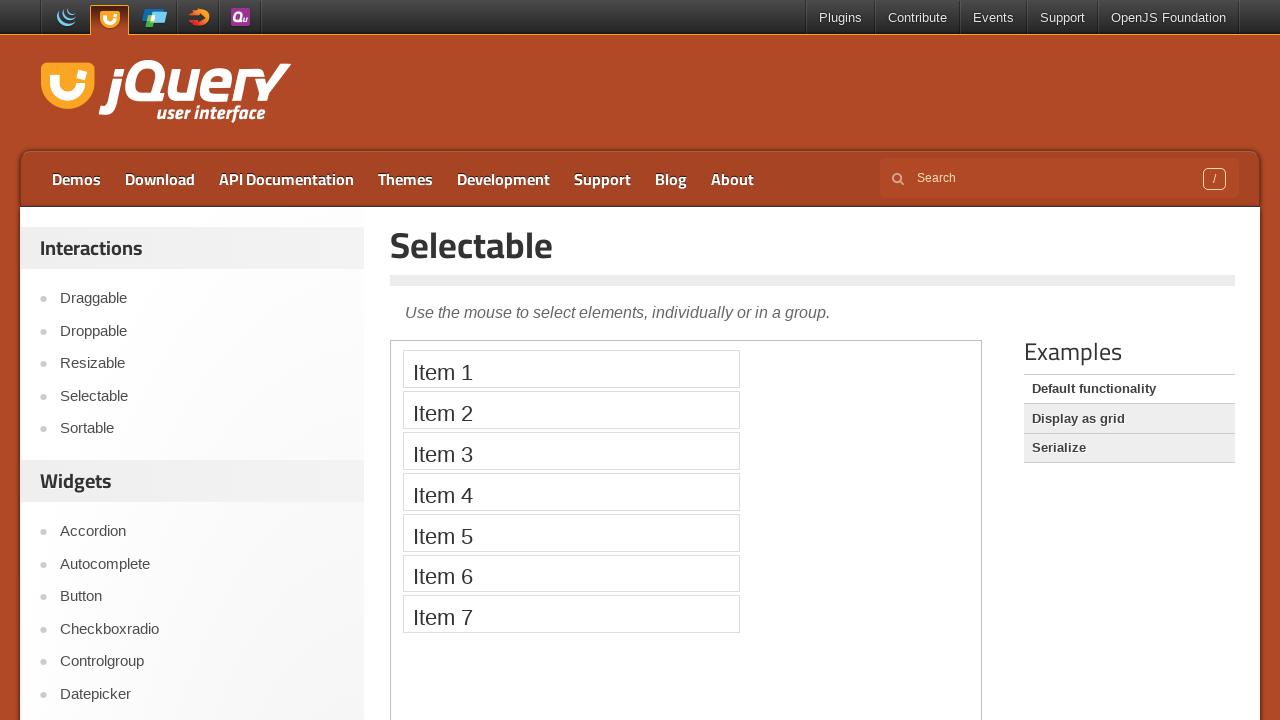

Located Item 1 element
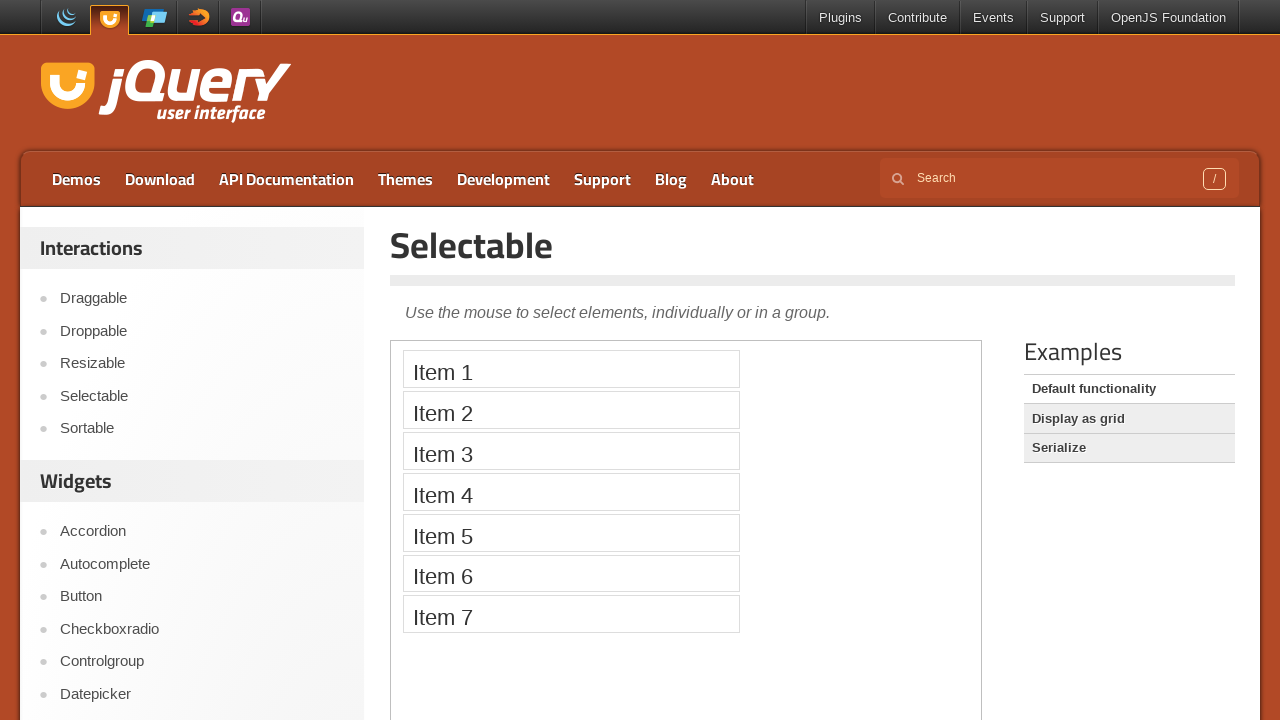

Located Item 3 element
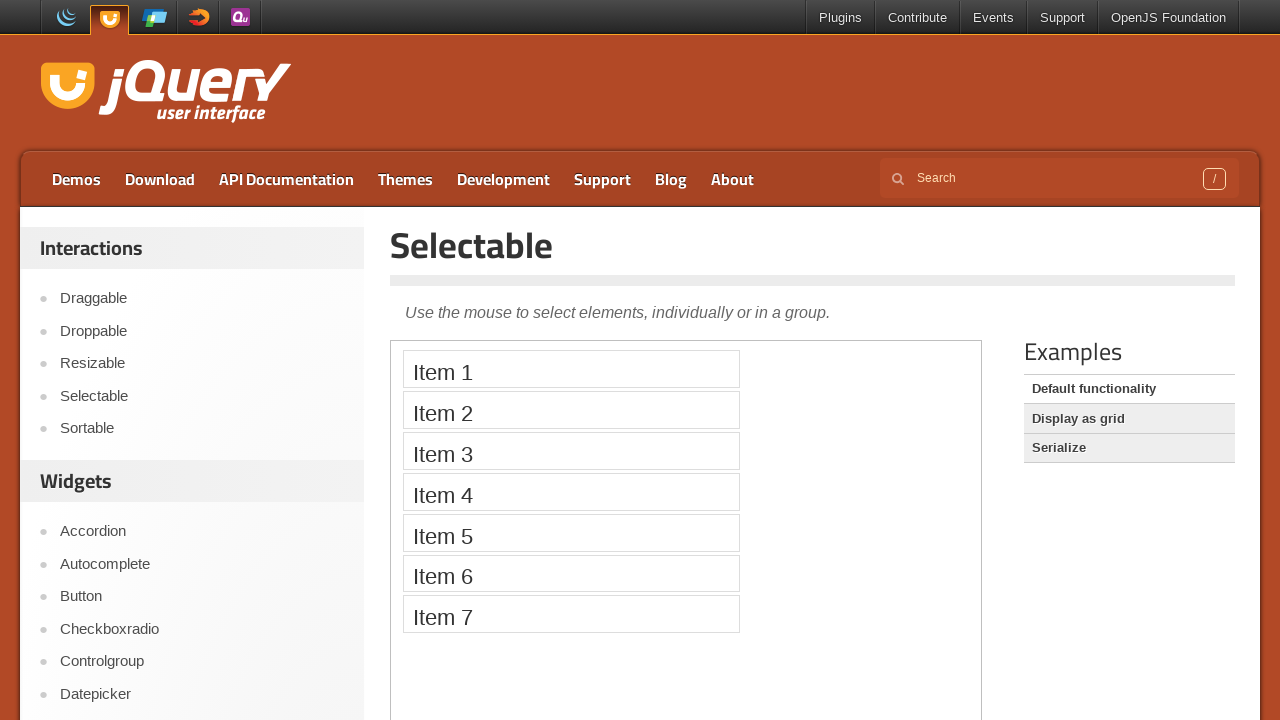

Located Item 5 element
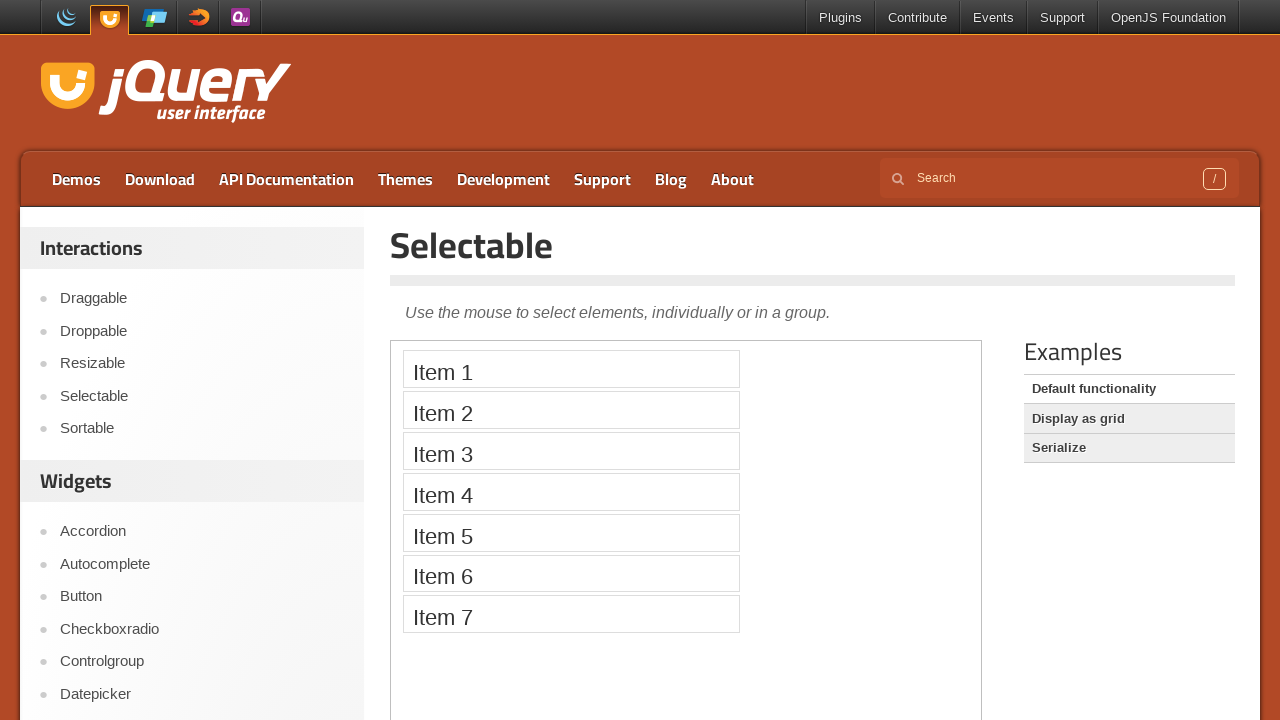

Located Item 7 element
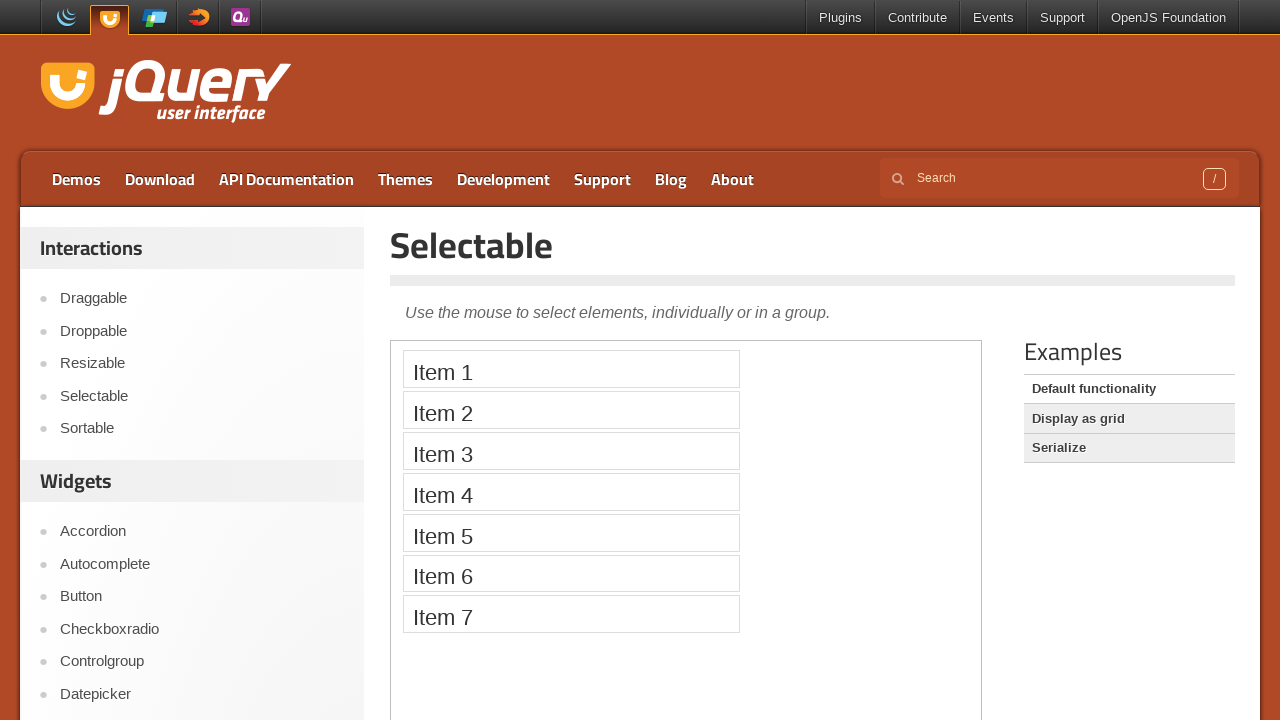

Pressed Control key down to enable multi-selection mode
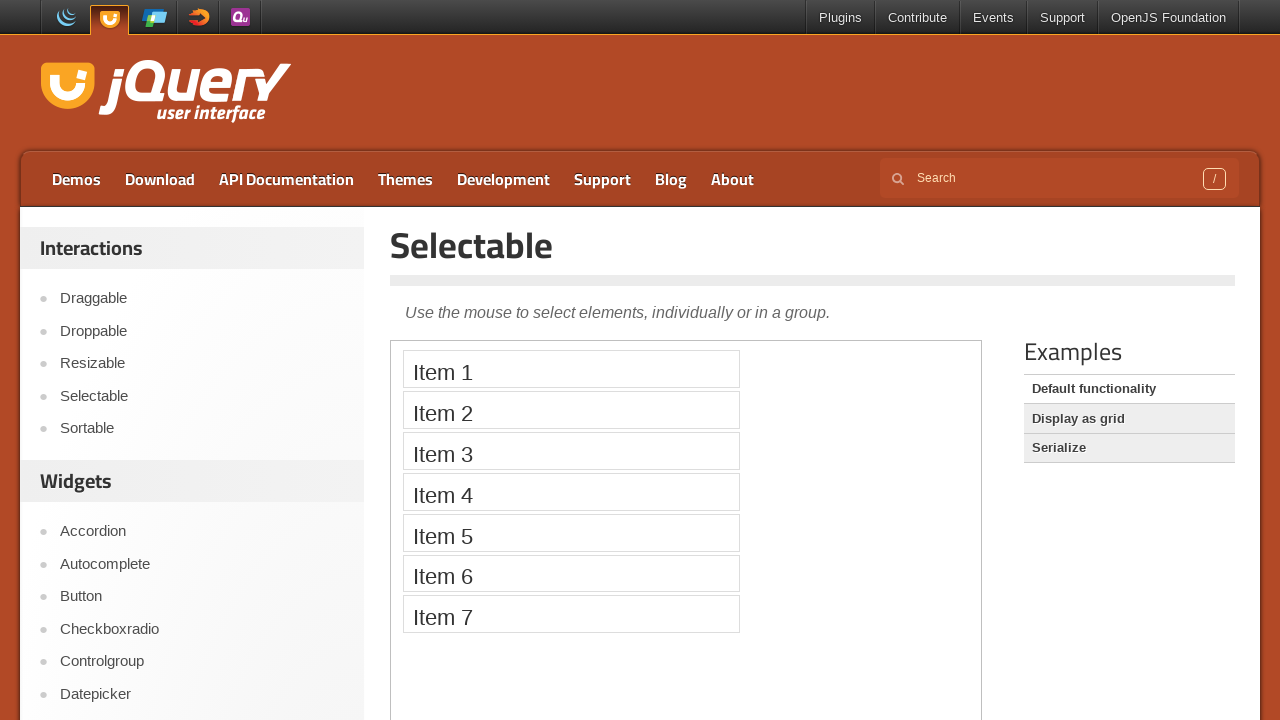

Clicked Item 1 while holding Control key at (571, 369) on iframe >> nth=0 >> internal:control=enter-frame >> xpath=//li[text()='Item 1']
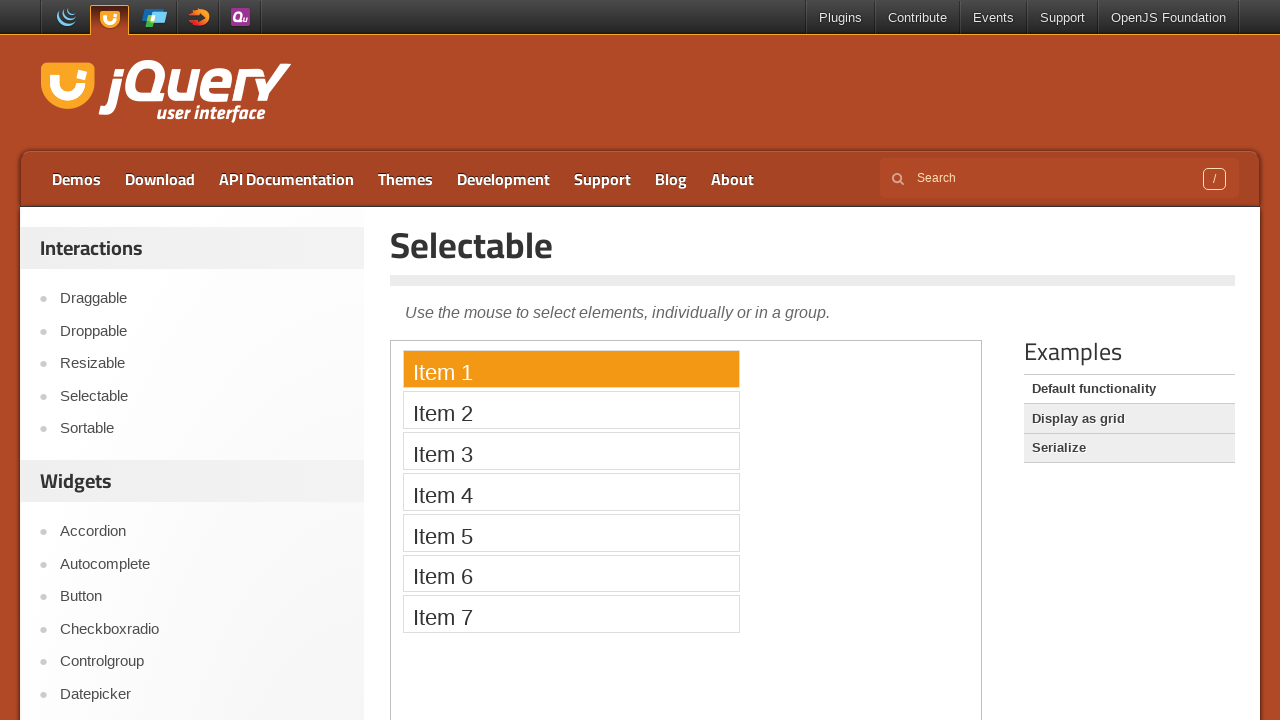

Clicked Item 3 while holding Control key at (571, 451) on iframe >> nth=0 >> internal:control=enter-frame >> xpath=//li[text()='Item 3']
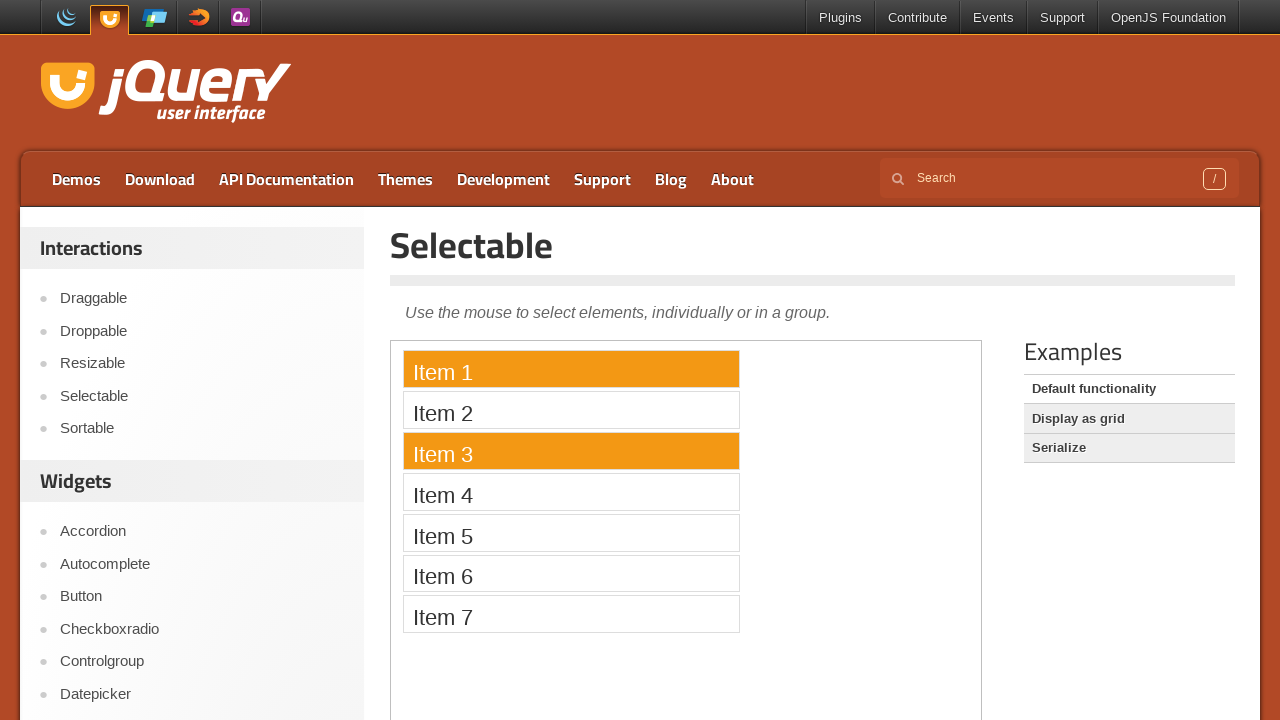

Clicked Item 5 while holding Control key at (571, 532) on iframe >> nth=0 >> internal:control=enter-frame >> xpath=//li[text()='Item 5']
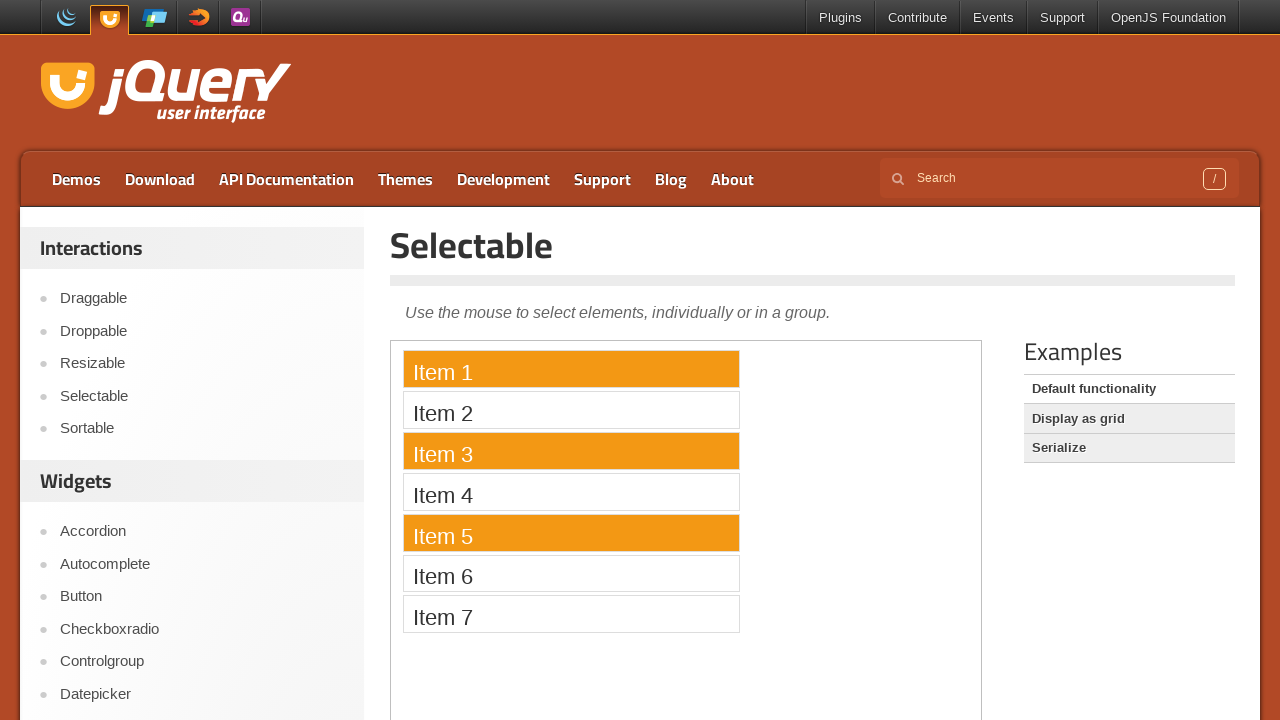

Clicked Item 7 while holding Control key at (571, 614) on iframe >> nth=0 >> internal:control=enter-frame >> xpath=//li[text()='Item 7']
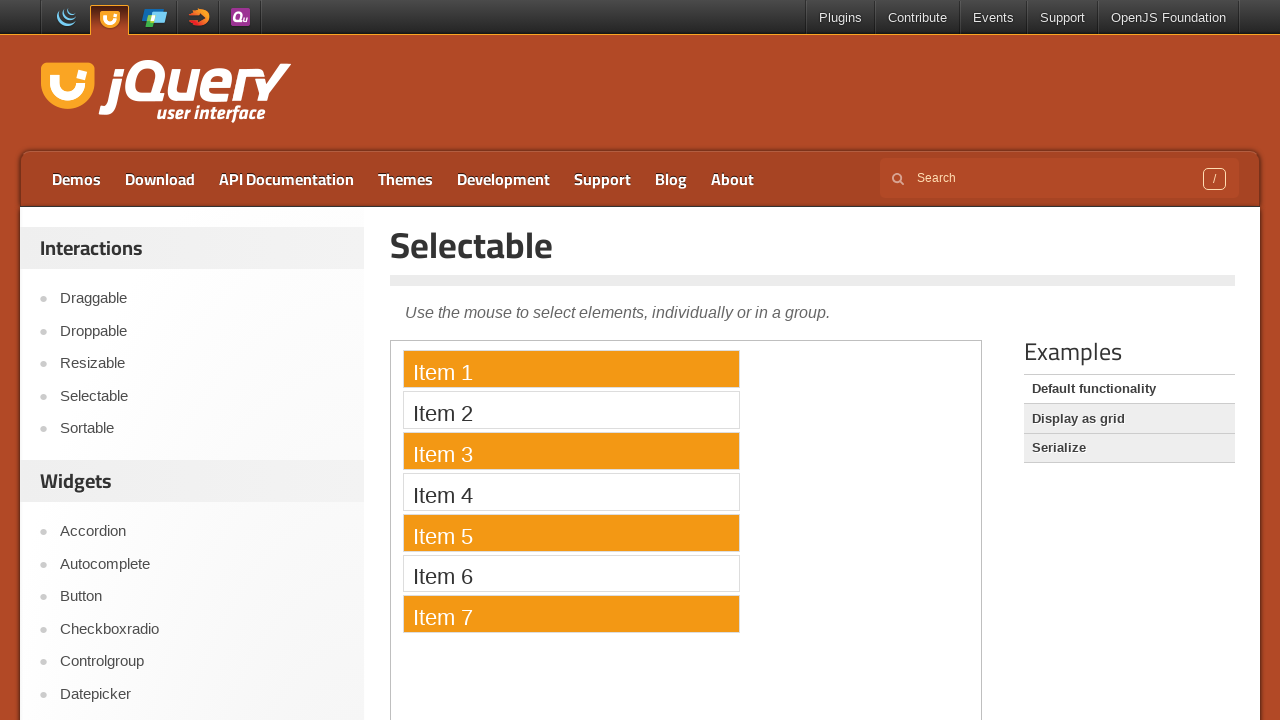

Released Control key to end multi-selection
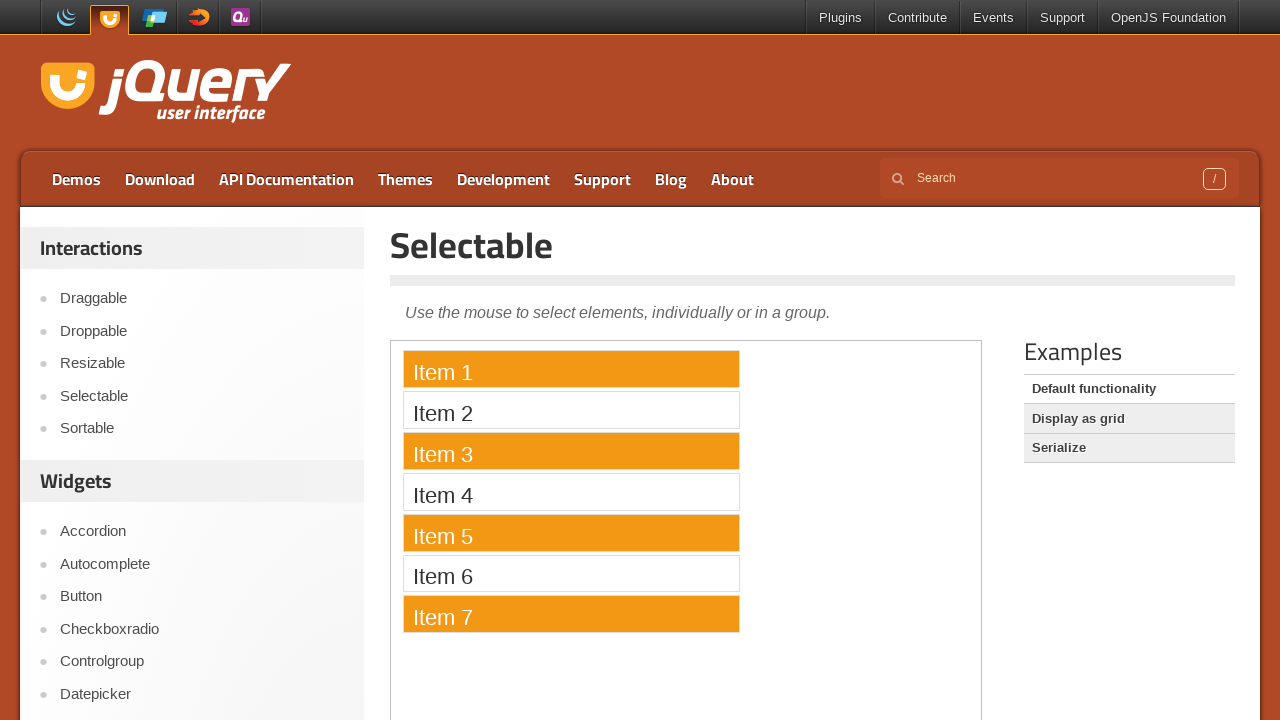

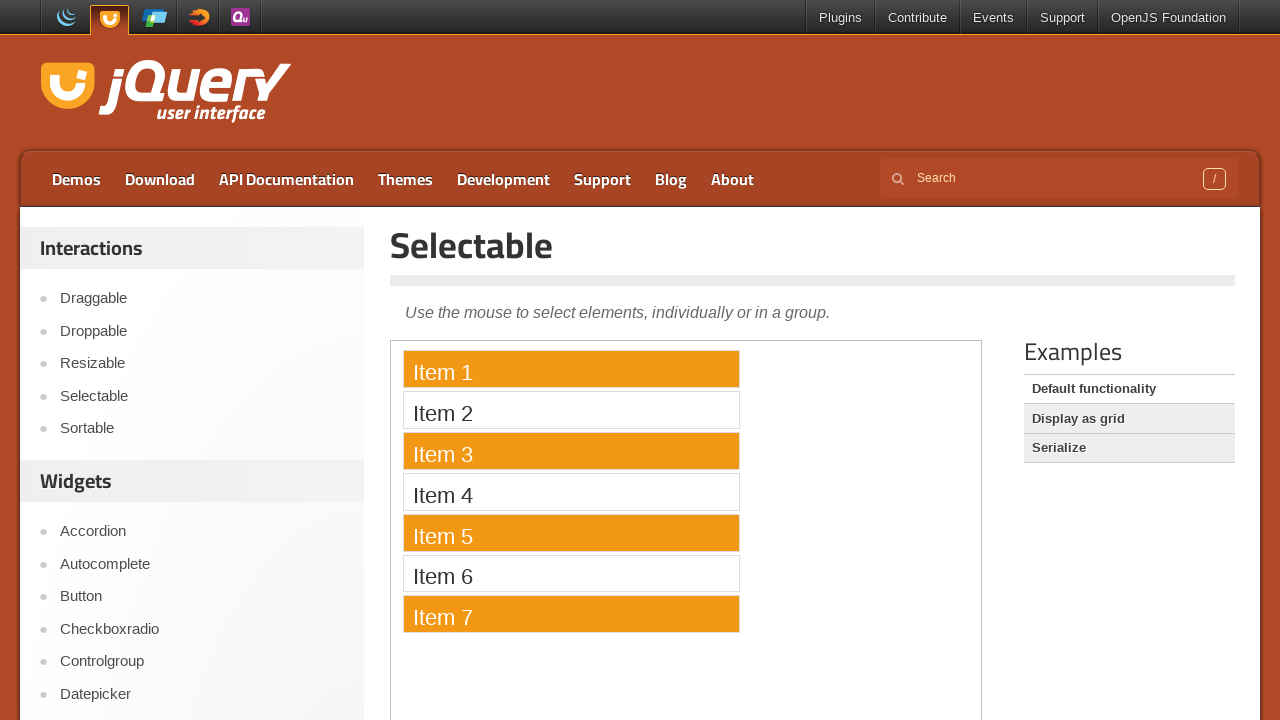